Tests the date picker functionality by clearing the existing date input and entering a new date value

Starting URL: https://demoqa.com/date-picker

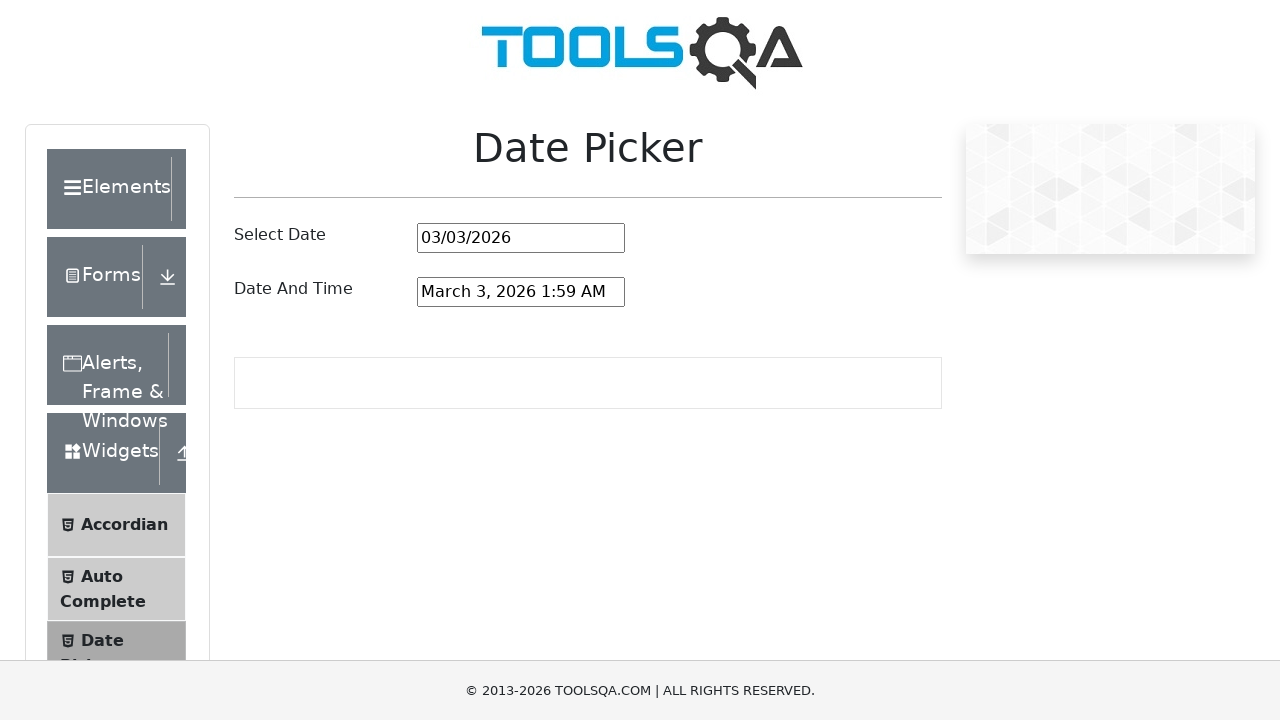

Located the date input field
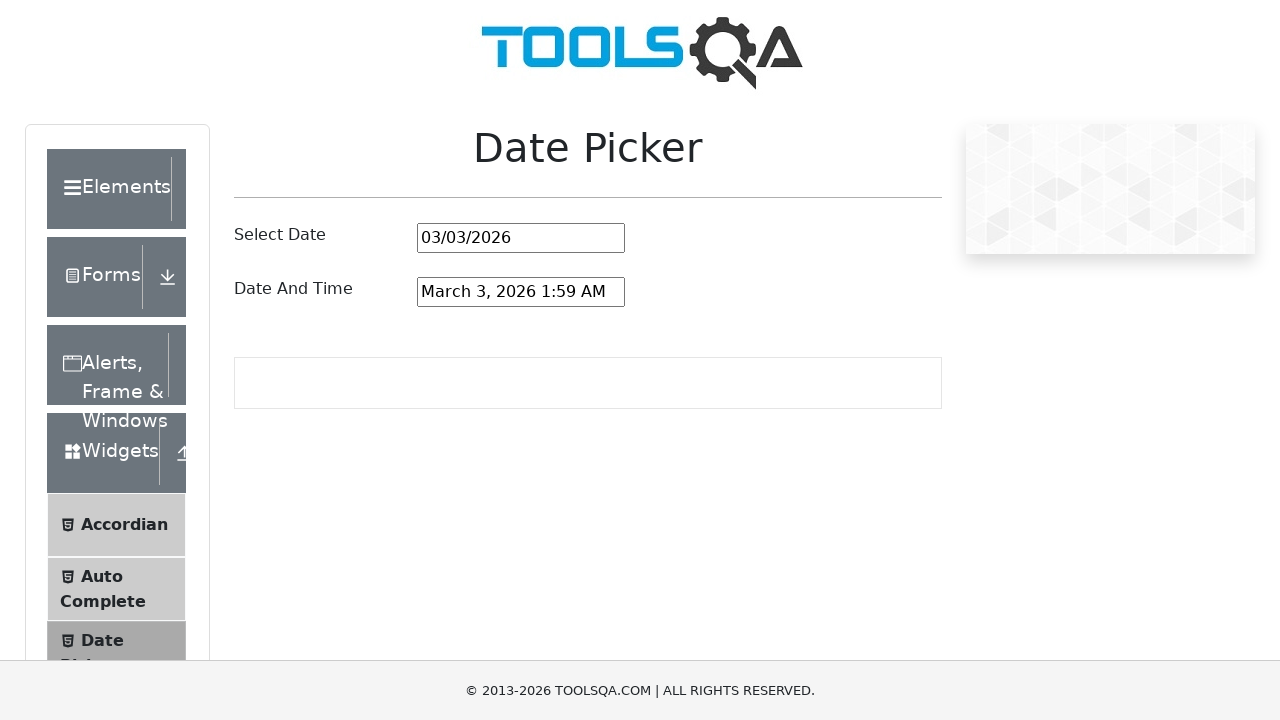

Clicked on the date input field at (521, 238) on #datePickerMonthYearInput
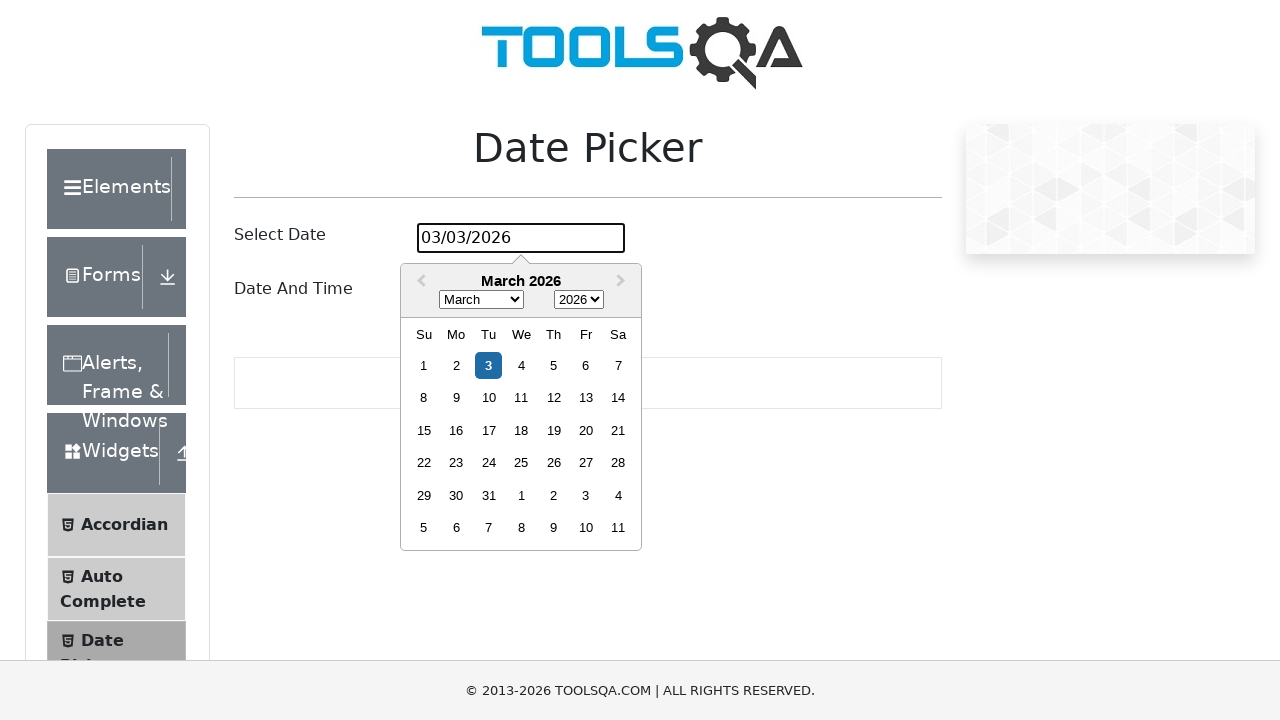

Selected all text in the date input field
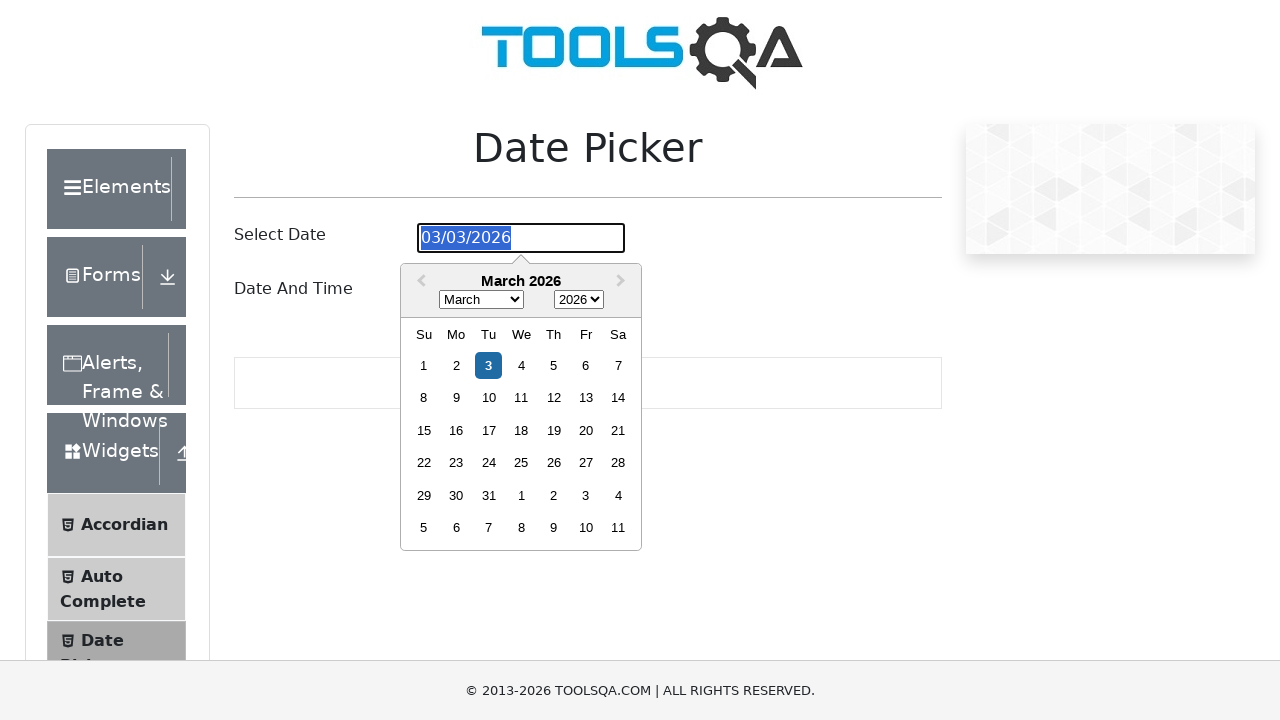

Cleared the existing date value
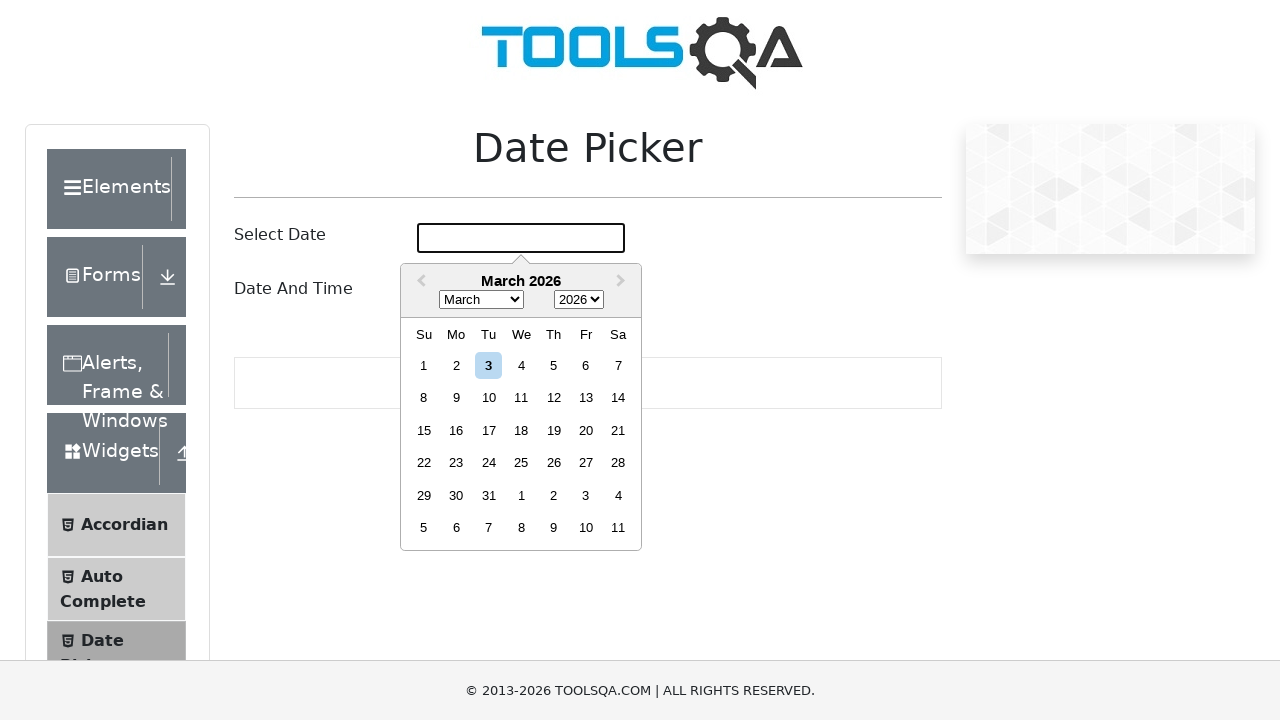

Entered new date value '08/27/2025' in the date picker on #datePickerMonthYearInput
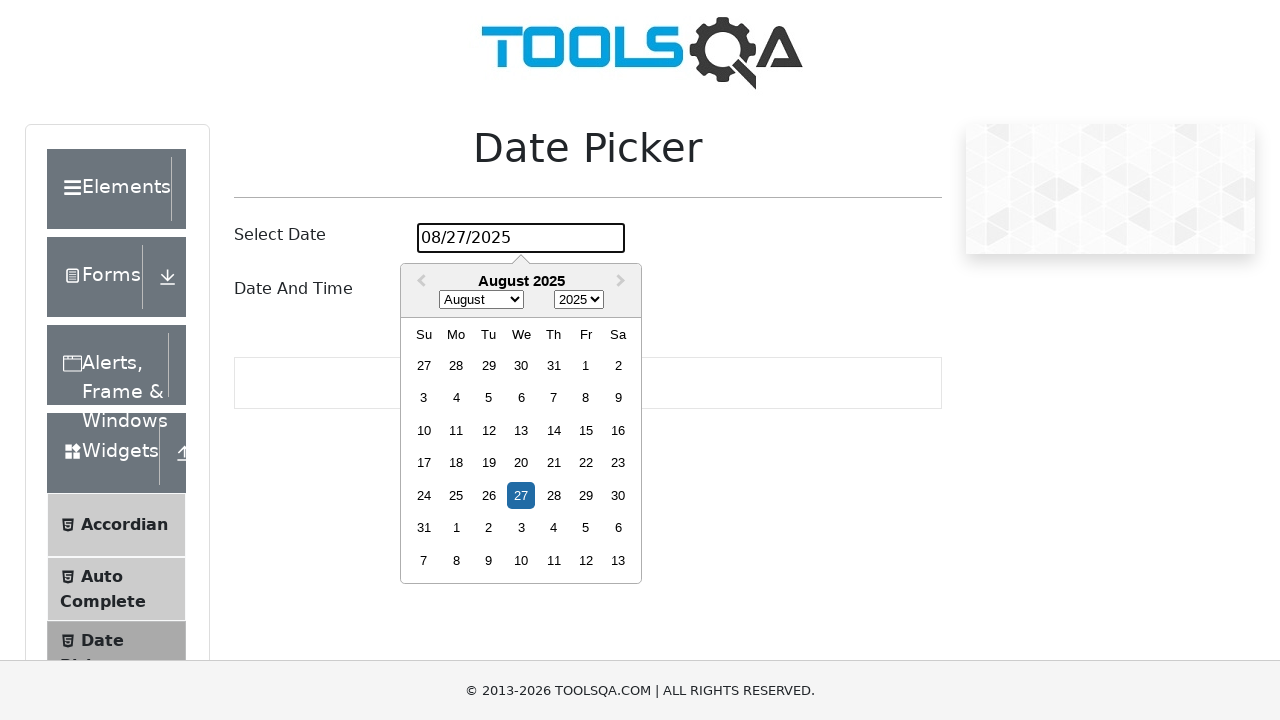

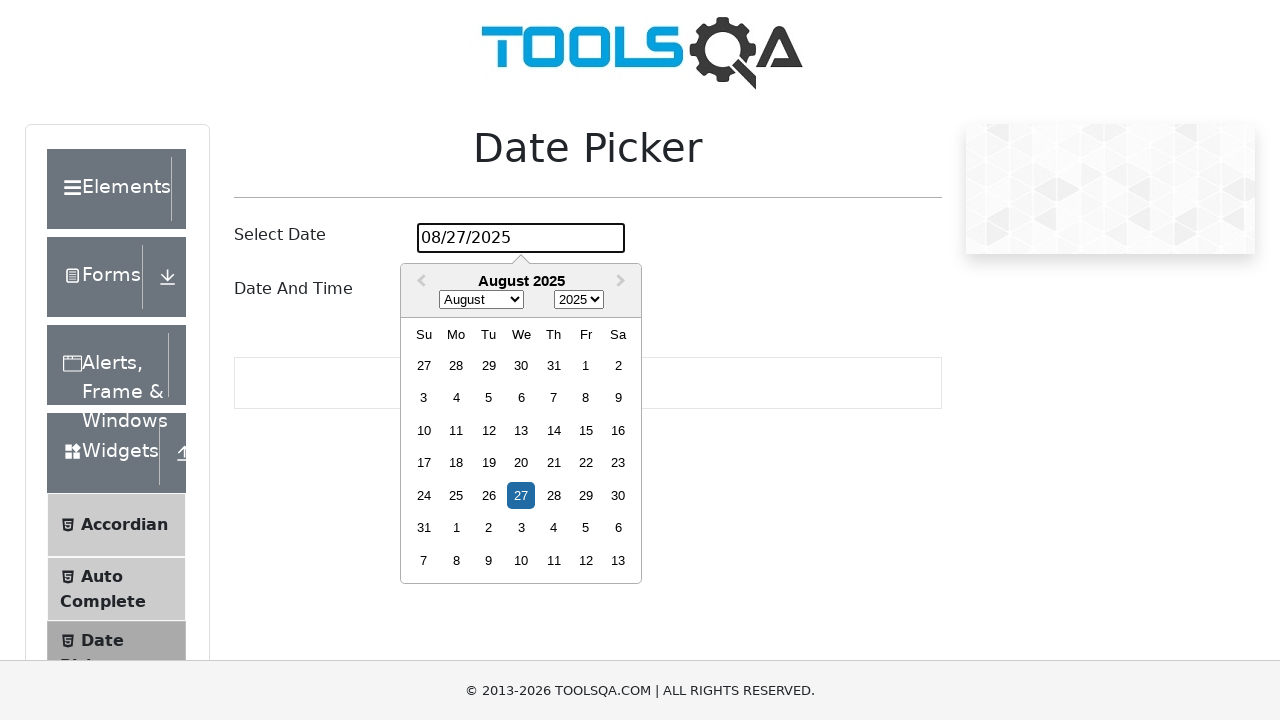